Tests the add/remove elements functionality by clicking the Add Element button, verifying the Delete button appears, clicking Delete, and verifying the page heading remains visible.

Starting URL: https://the-internet.herokuapp.com/add_remove_elements/

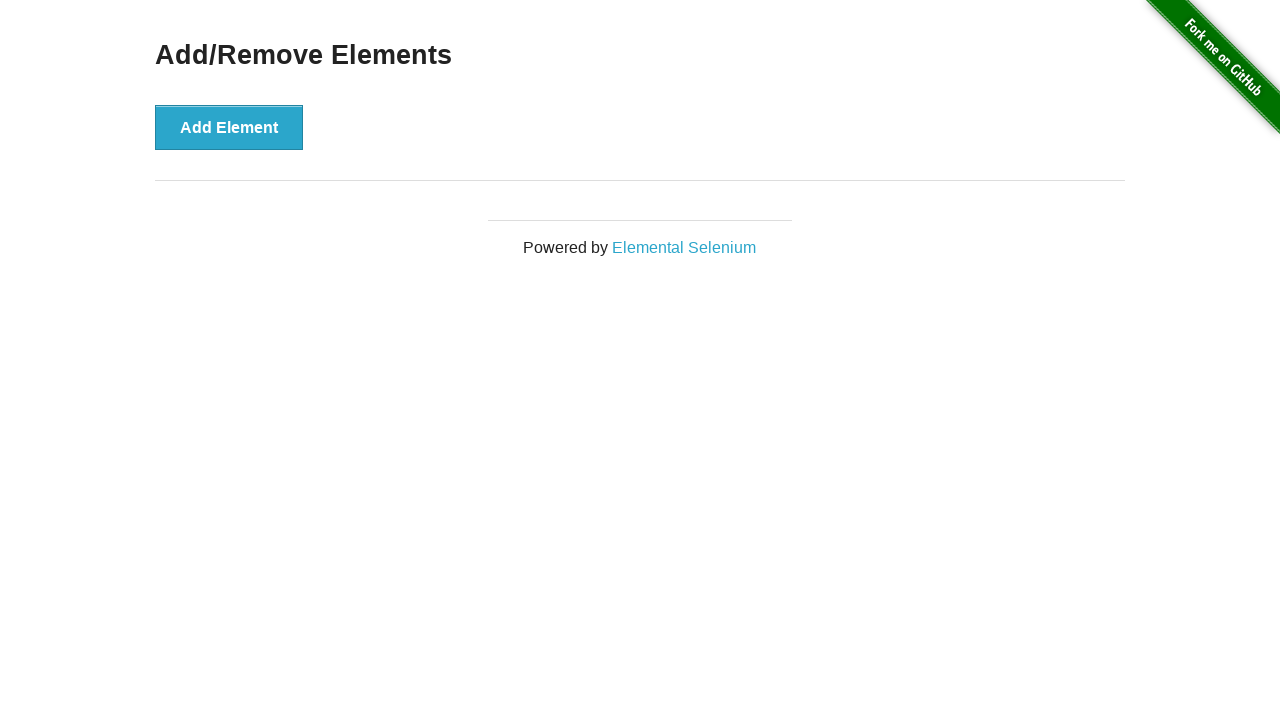

Clicked the 'Add Element' button at (229, 127) on xpath=//*[.='Add Element']
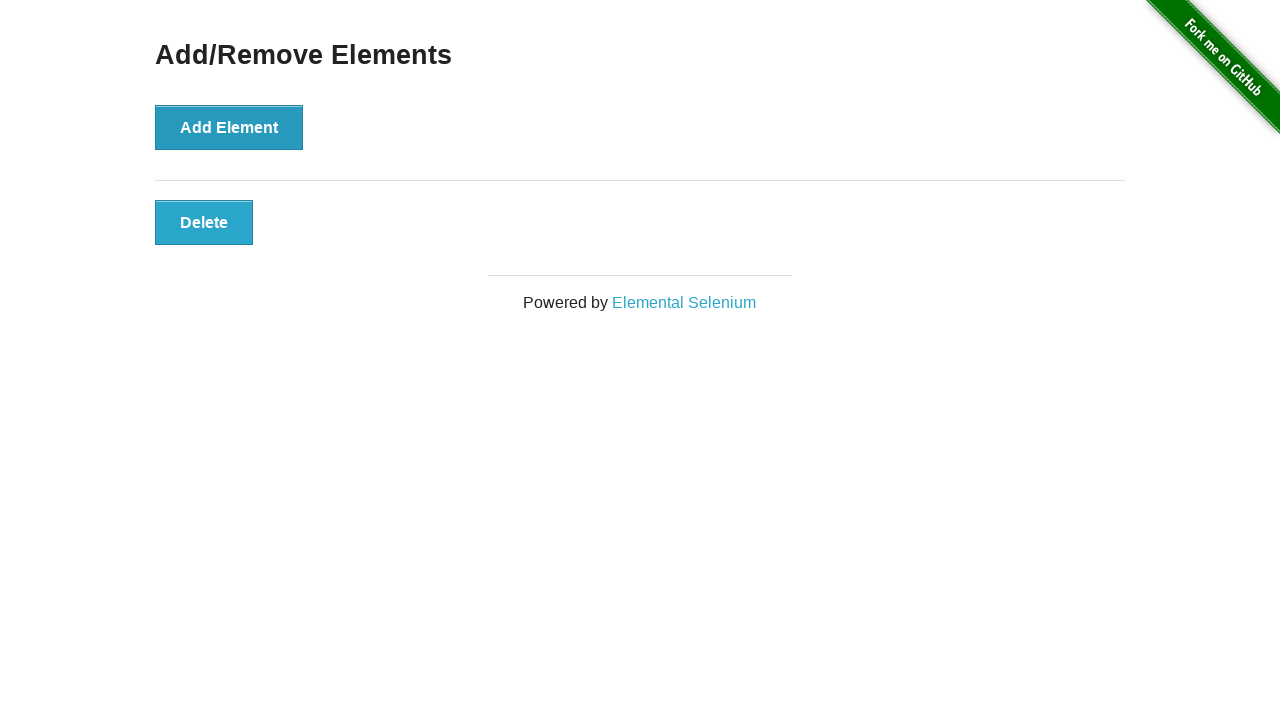

Located the Delete button
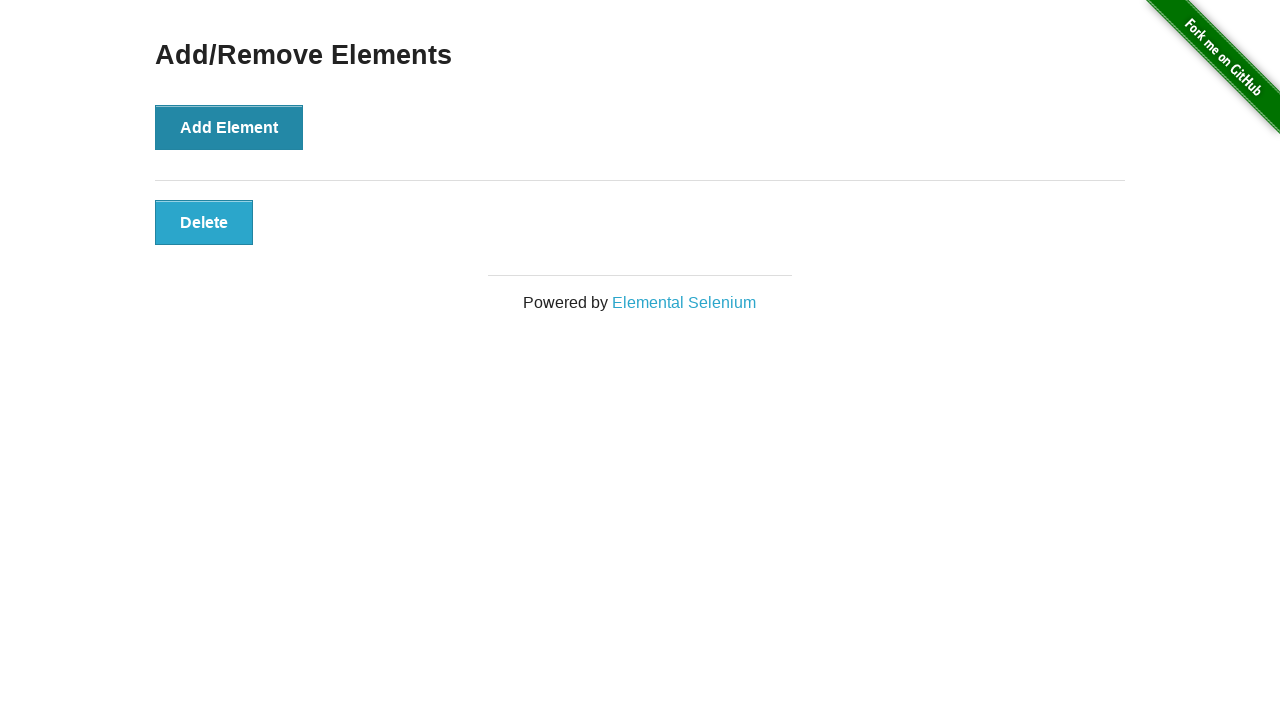

Verified Delete button is visible
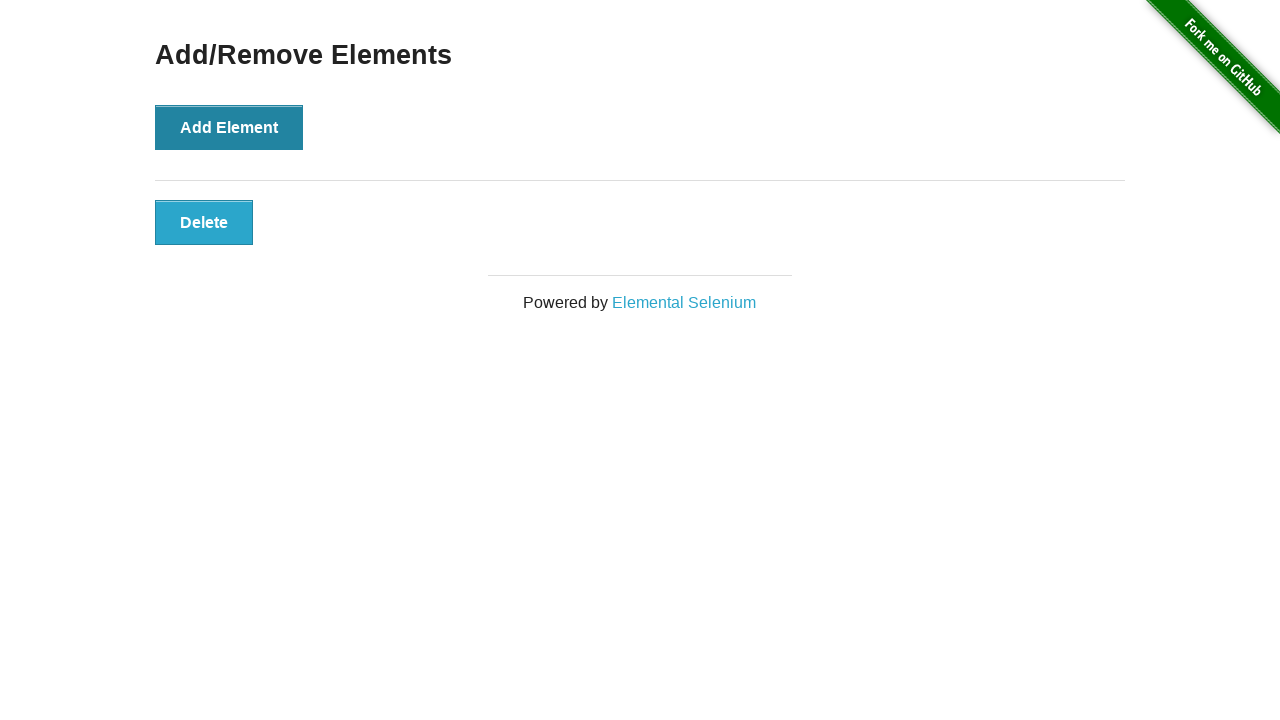

Clicked the Delete button at (204, 222) on xpath=//*[.='Delete']
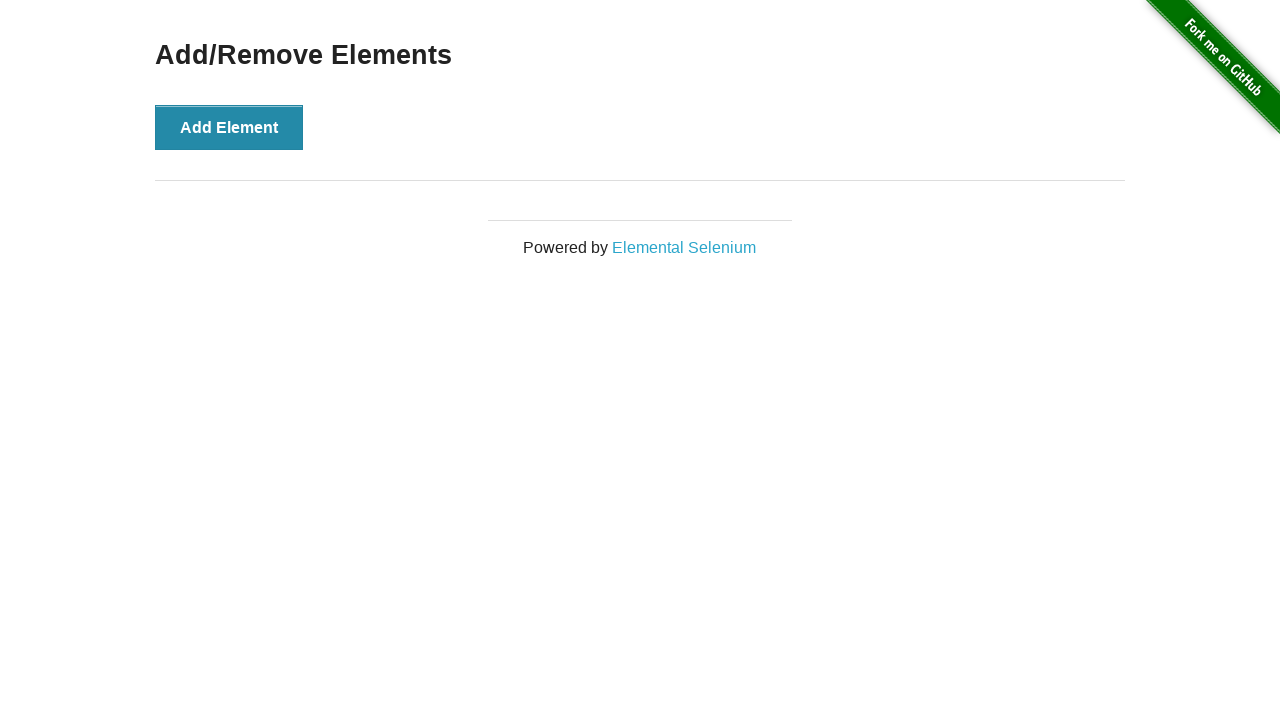

Located the page heading
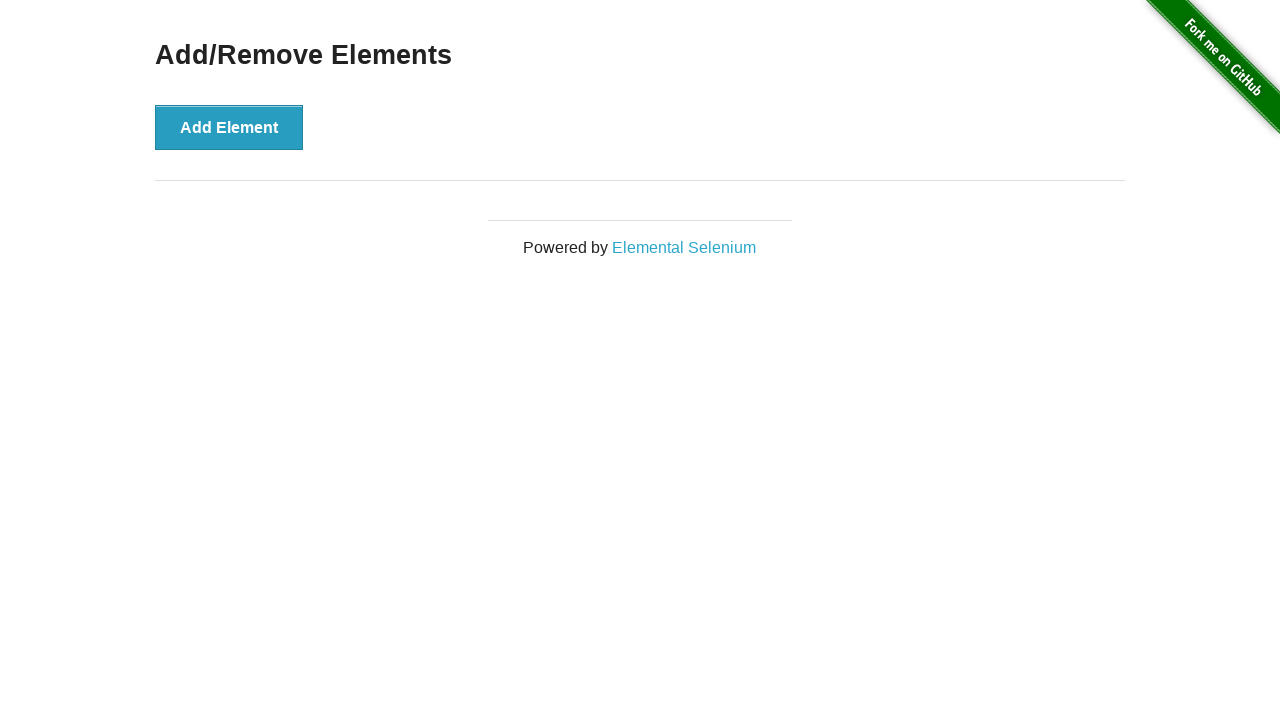

Verified heading text is 'Add/Remove Elements'
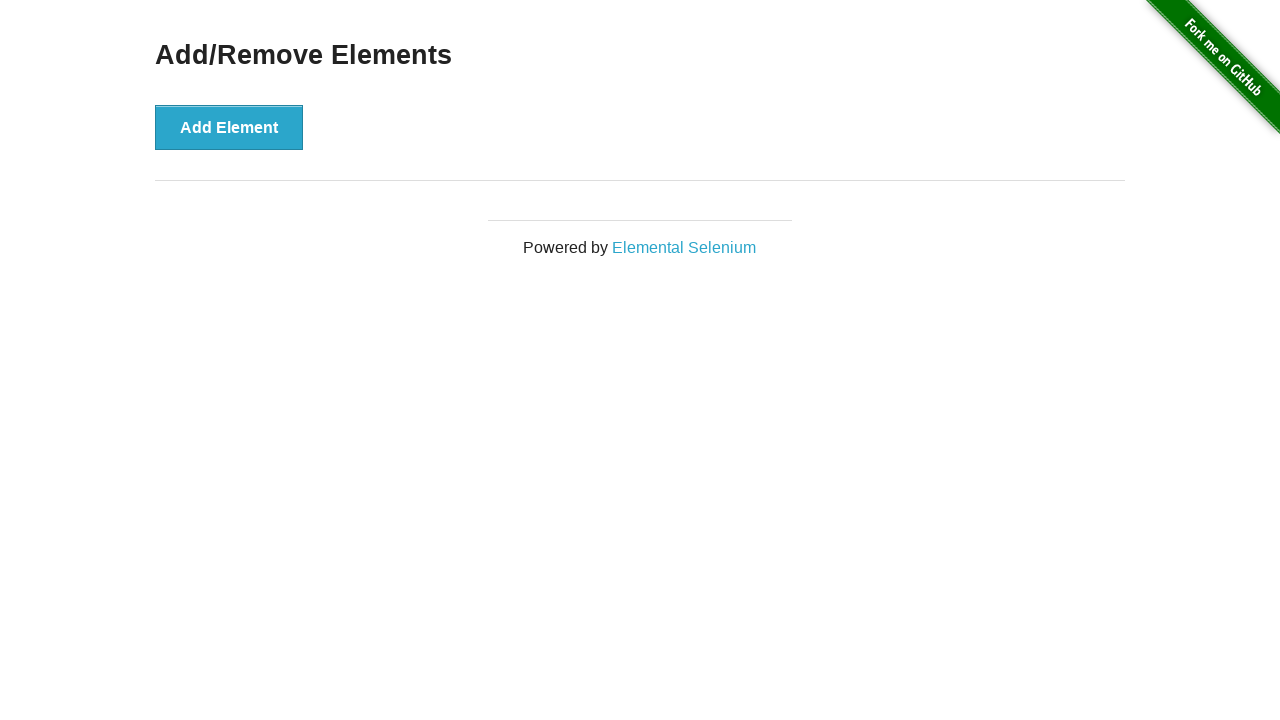

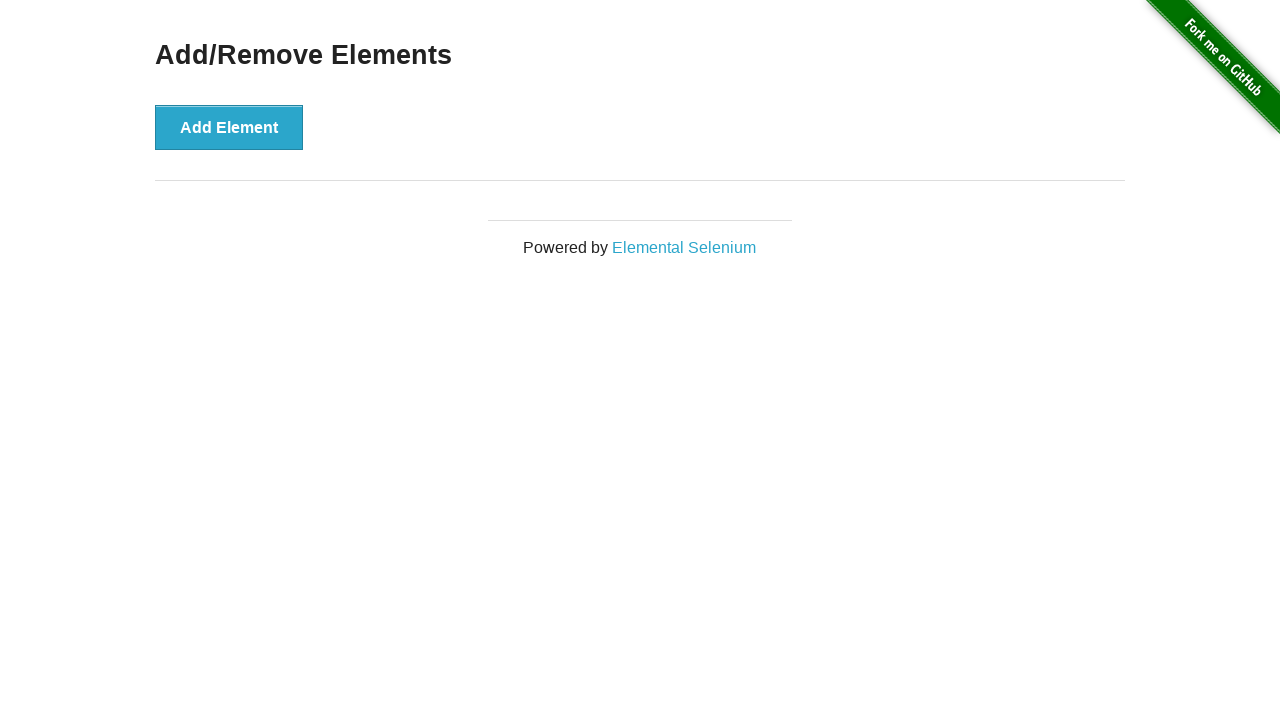